Tests dropdown and checkbox interactions on a travel booking page, including selecting senior citizen discount checkbox and increasing the number of adult passengers

Starting URL: https://rahulshettyacademy.com/dropdownsPractise/

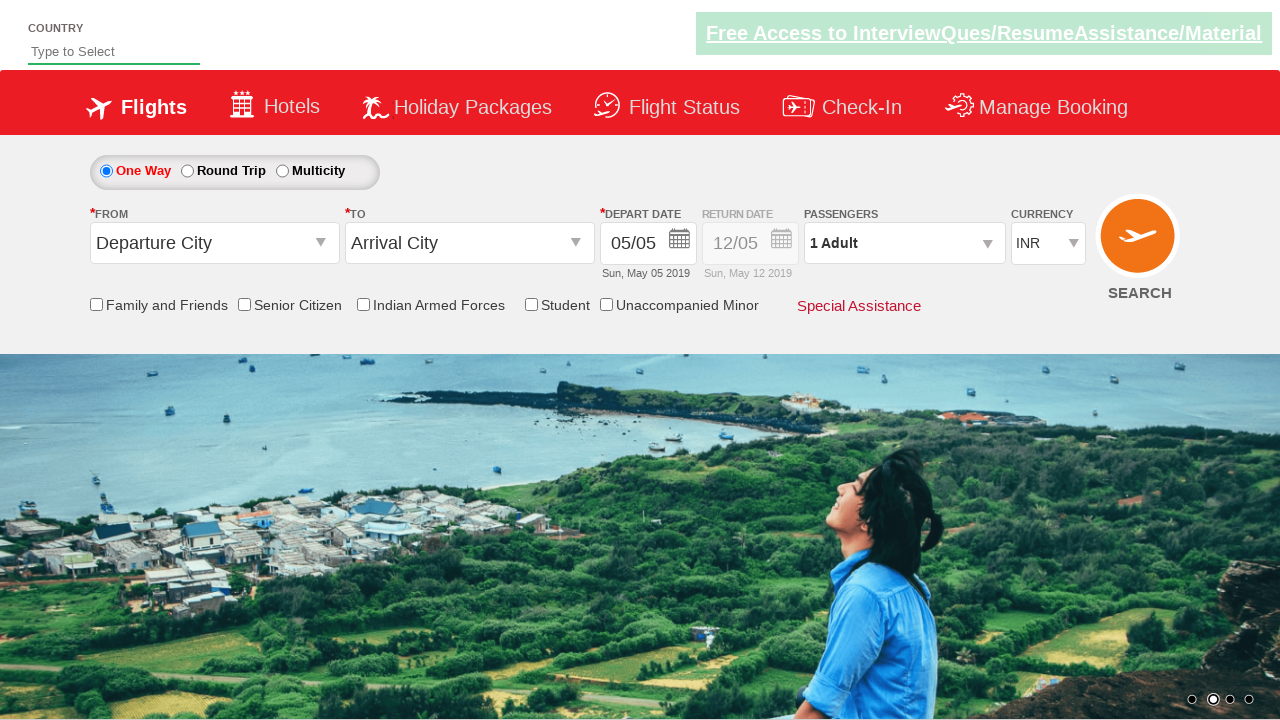

Checked initial state of Senior Citizen Discount checkbox
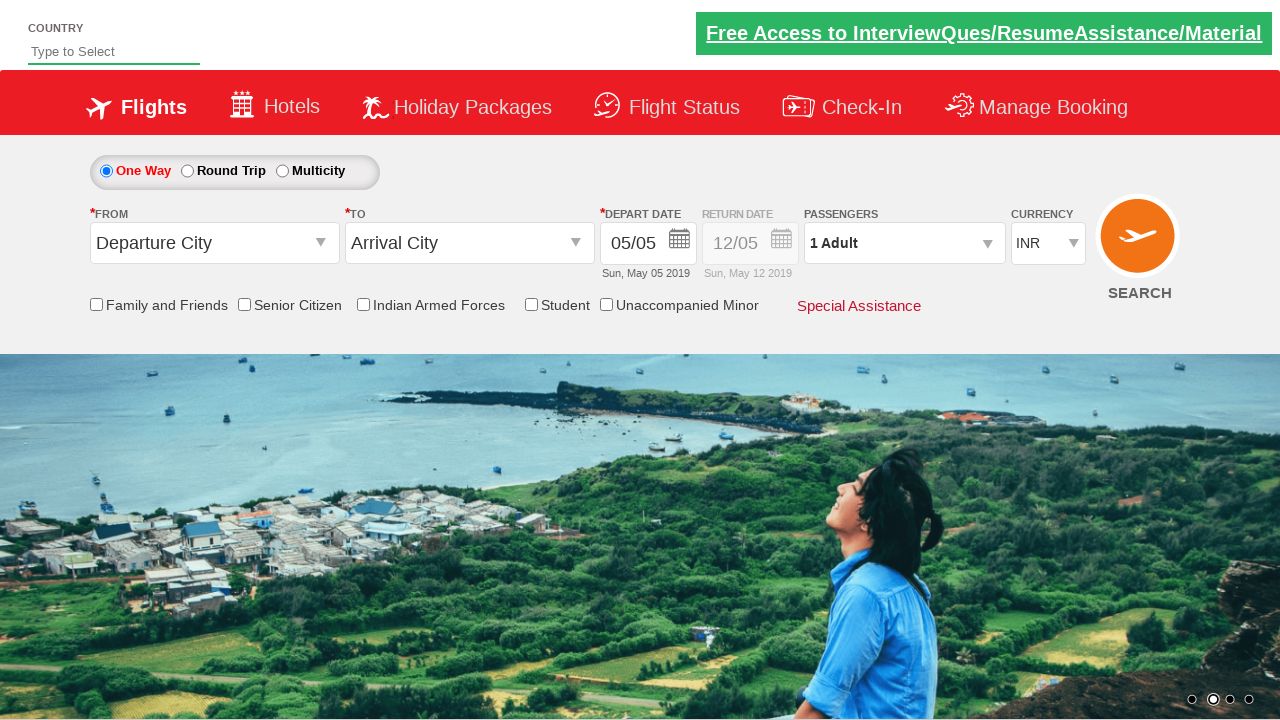

Clicked Senior Citizen Discount checkbox at (244, 304) on input[id*='SeniorCitizenDiscount']
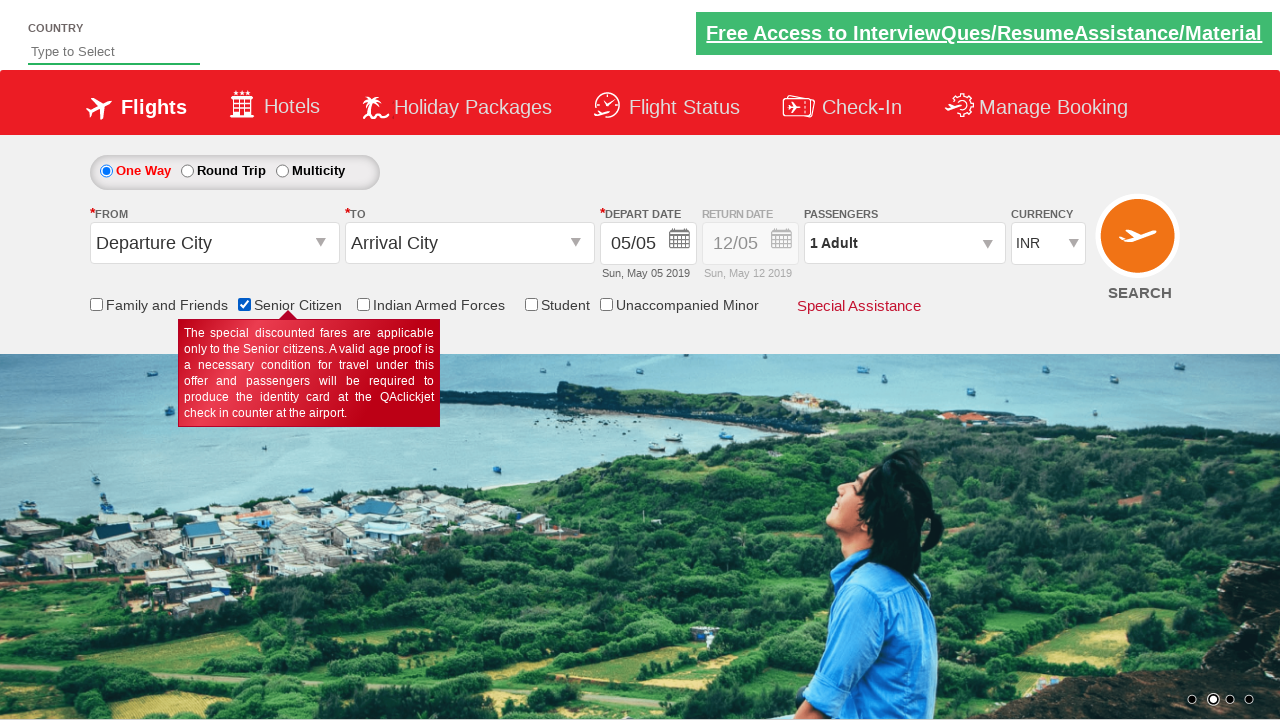

Verified Senior Citizen Discount checkbox is now selected
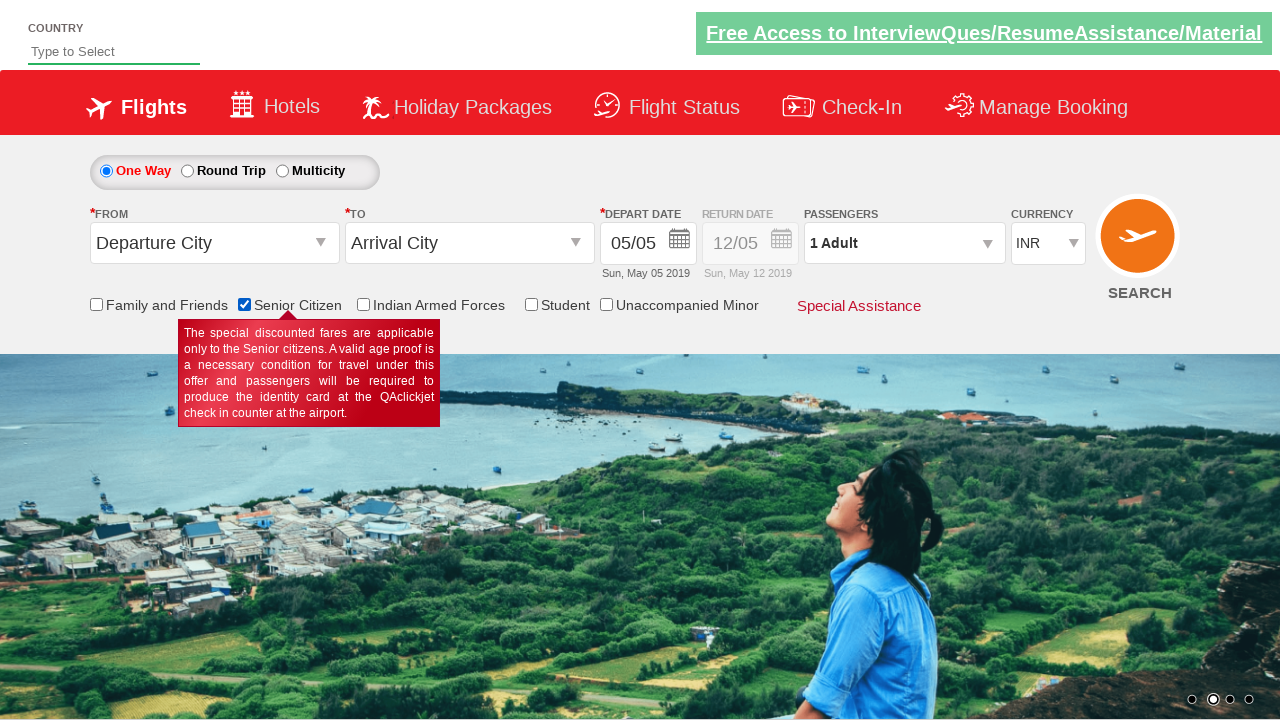

Counted 6 checkboxes on the page
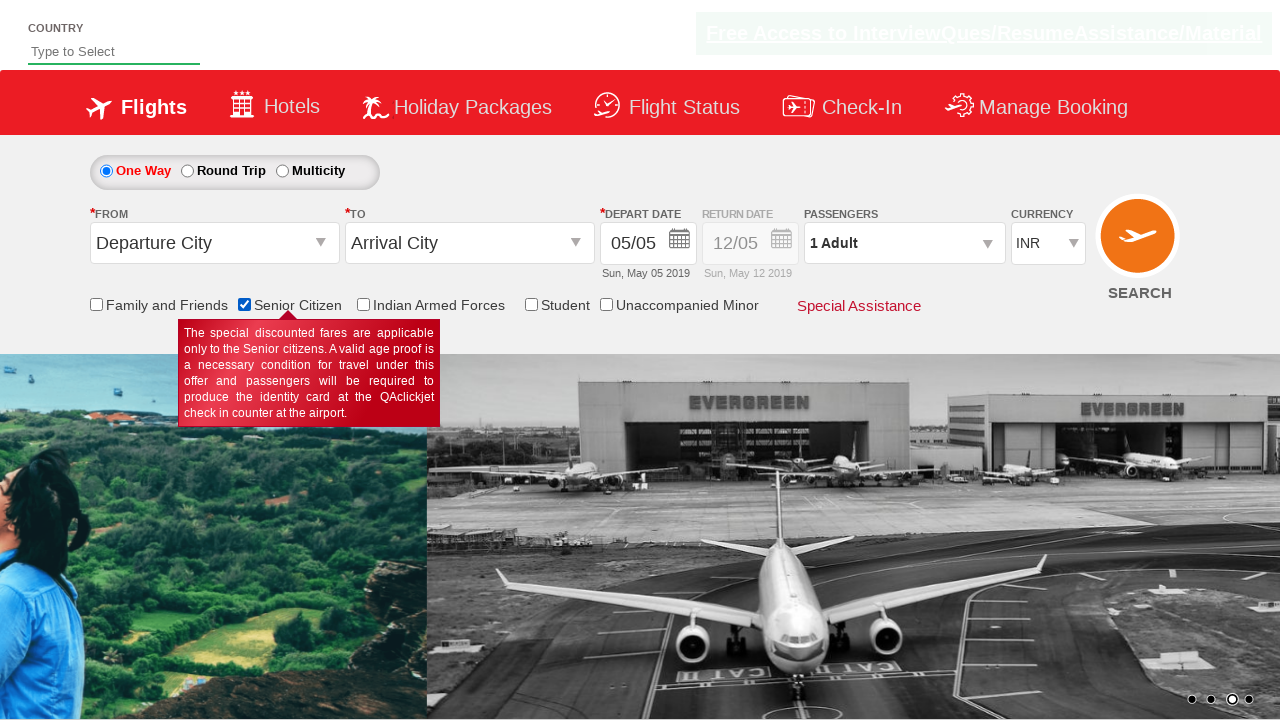

Clicked passenger info dropdown to open it at (904, 243) on #divpaxinfo
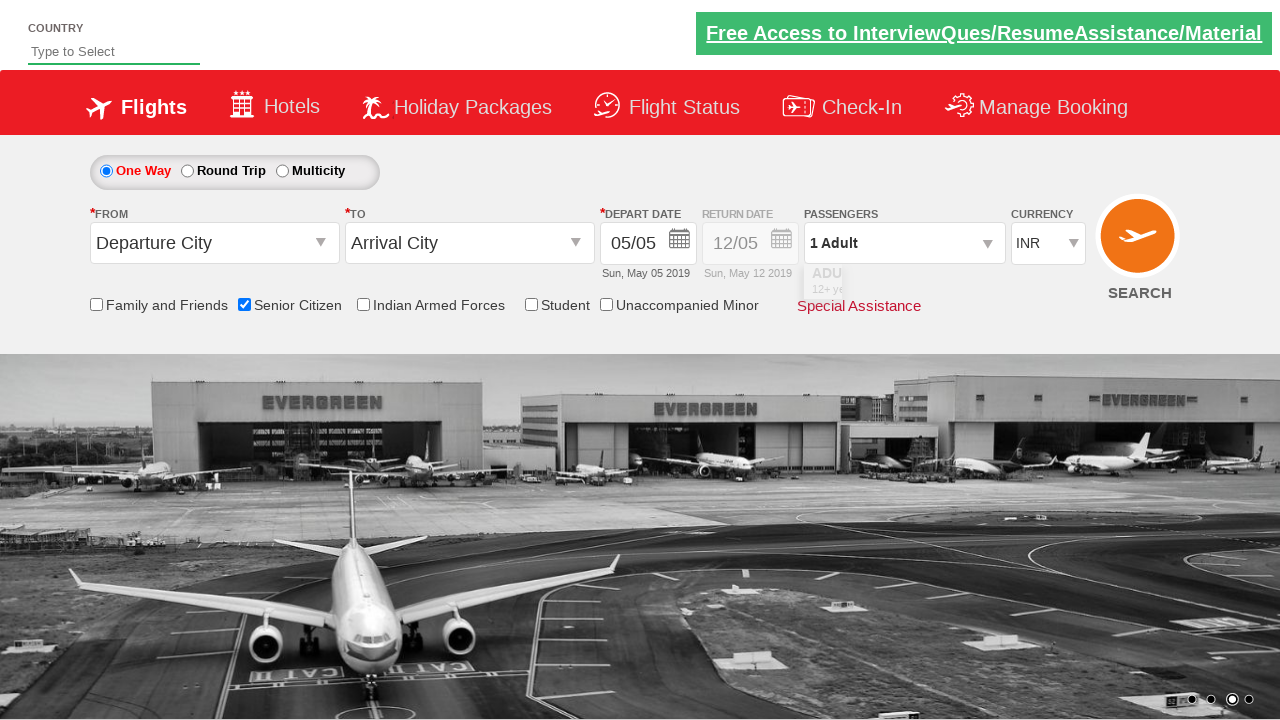

Waited 4 seconds for dropdown to fully open
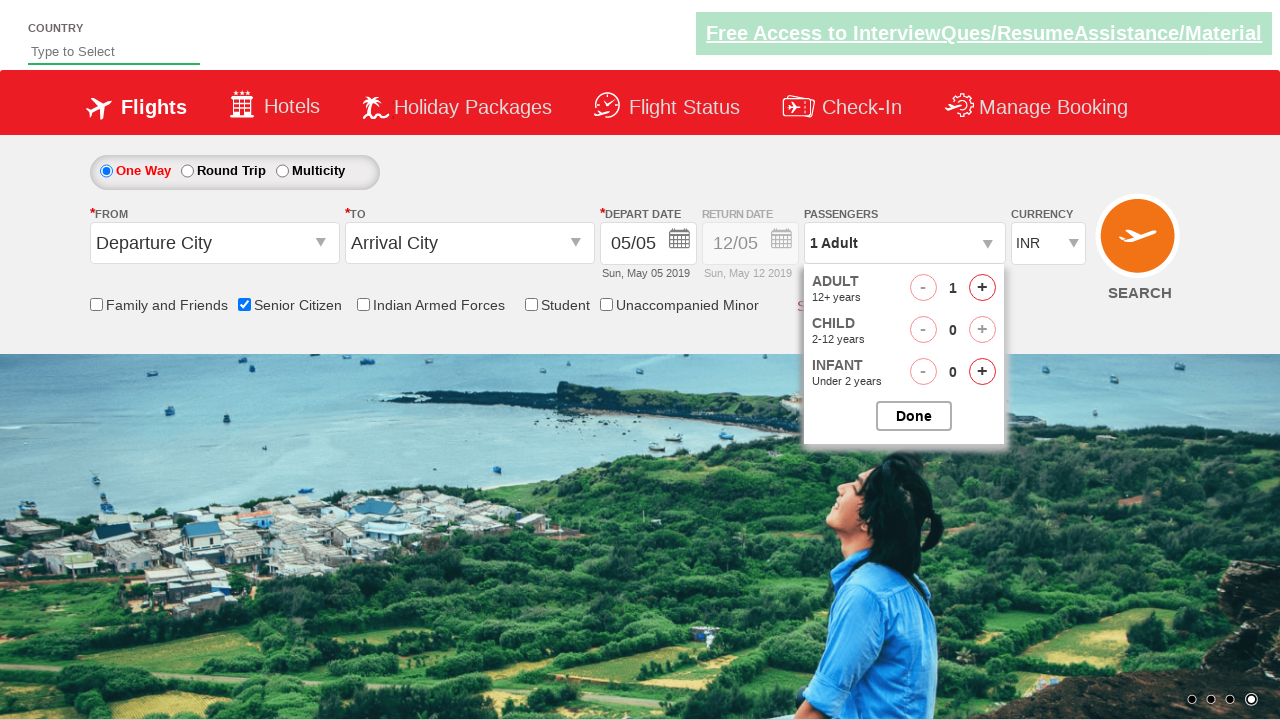

Retrieved current passenger info from dropdown
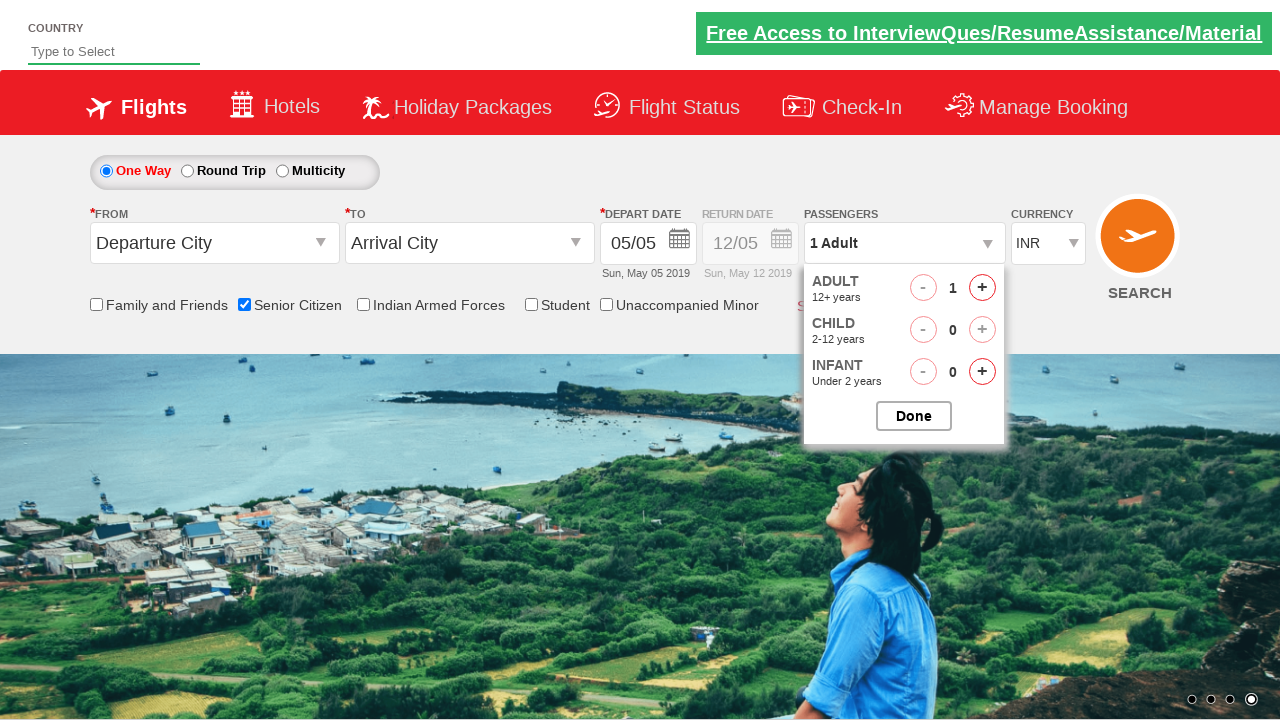

Clicked increase adult button (click 1 of 4) at (982, 288) on #hrefIncAdt
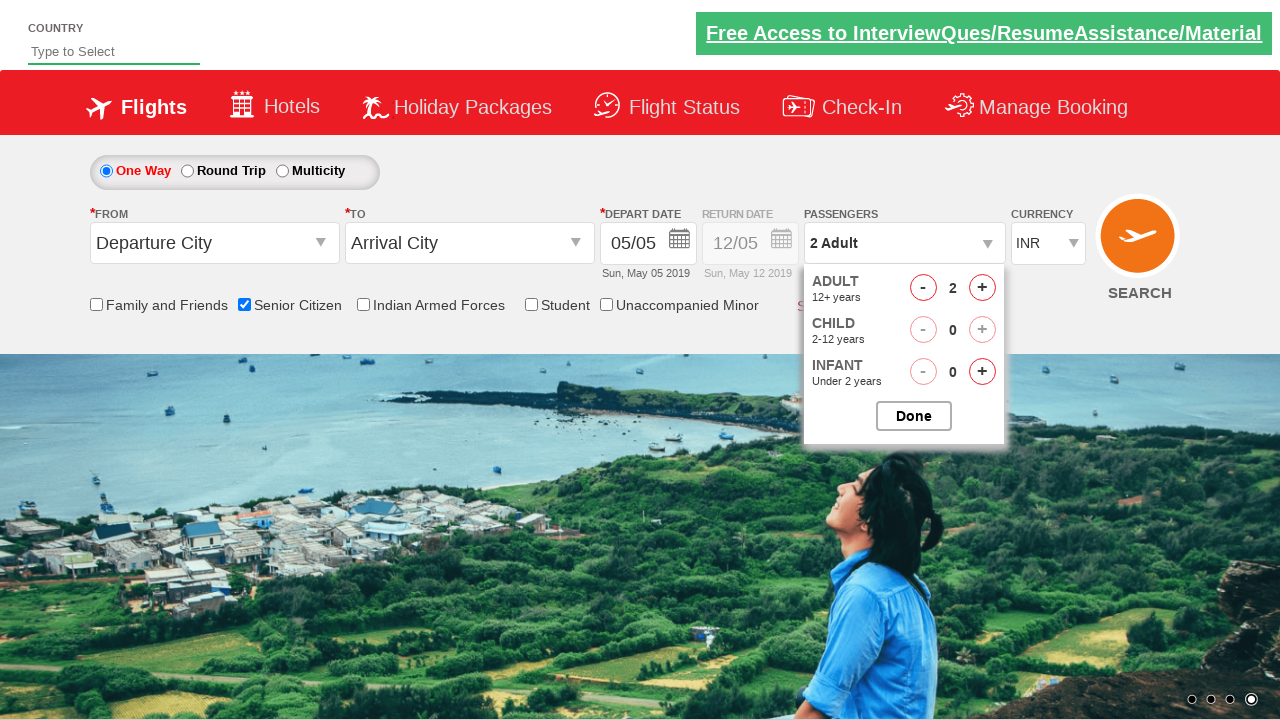

Clicked increase adult button (click 2 of 4) at (982, 288) on #hrefIncAdt
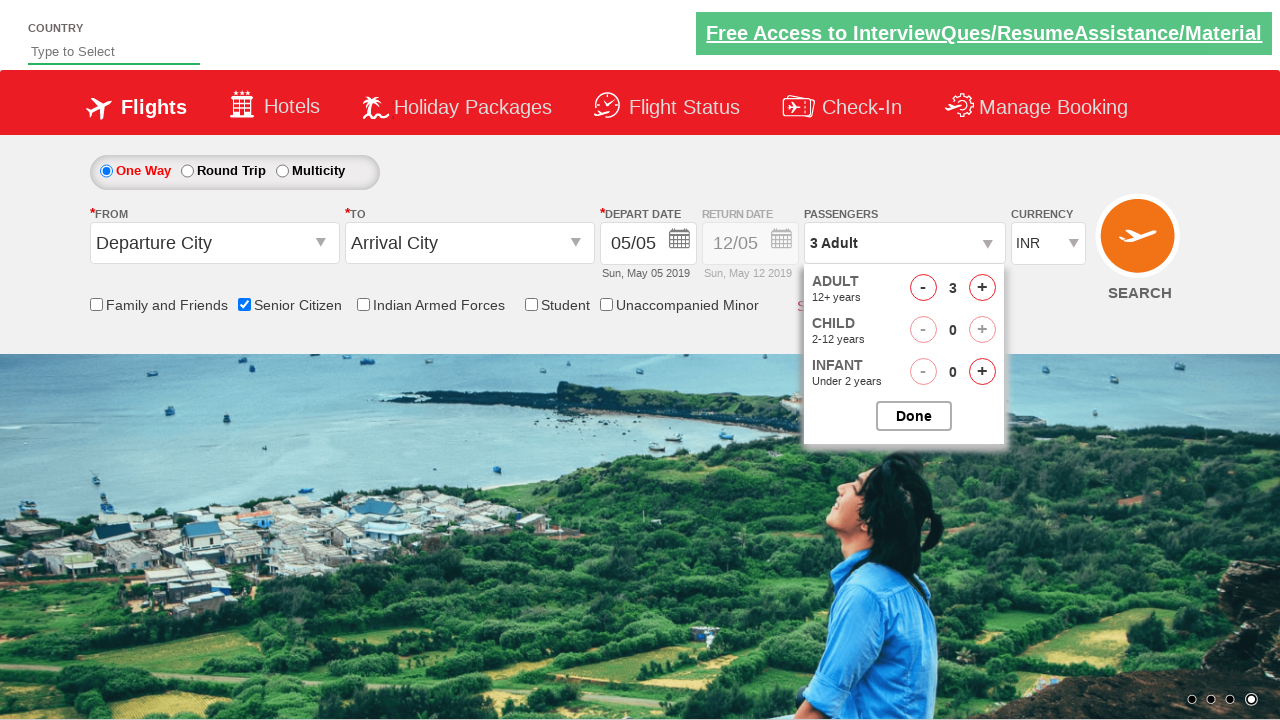

Clicked increase adult button (click 3 of 4) at (982, 288) on #hrefIncAdt
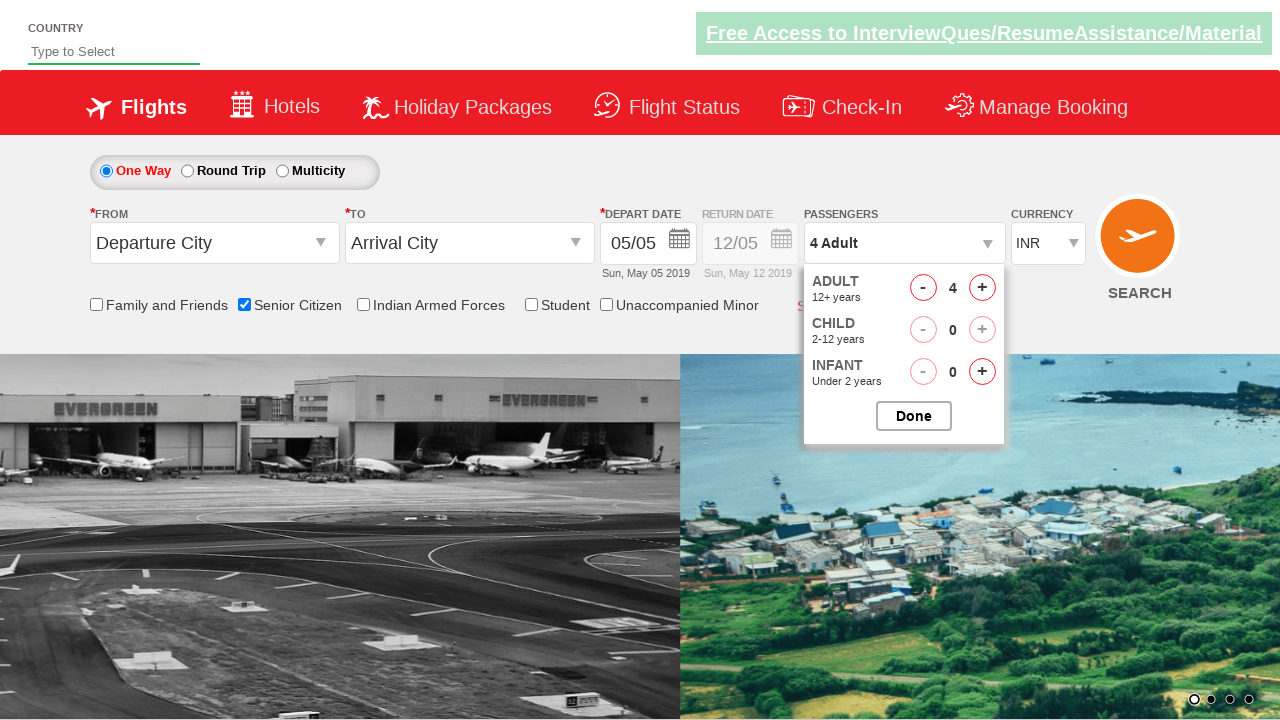

Clicked increase adult button (click 4 of 4) at (982, 288) on #hrefIncAdt
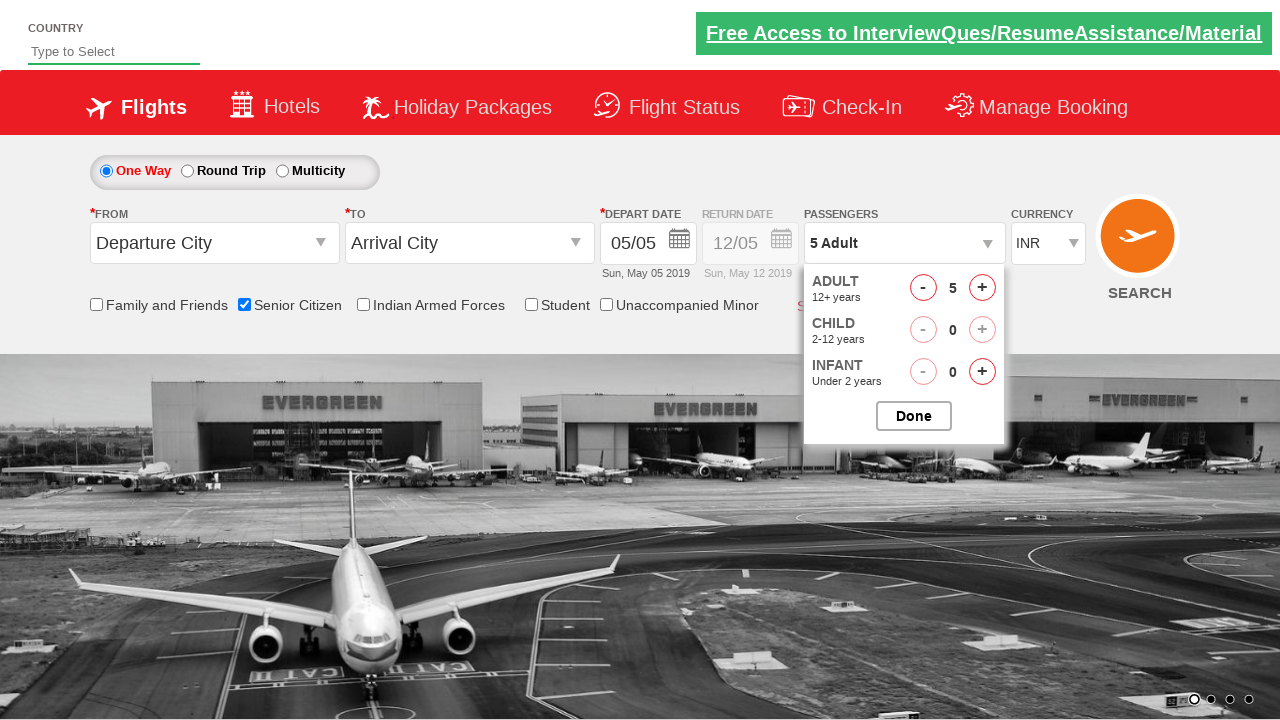

Closed passenger selection dropdown at (914, 416) on #btnclosepaxoption
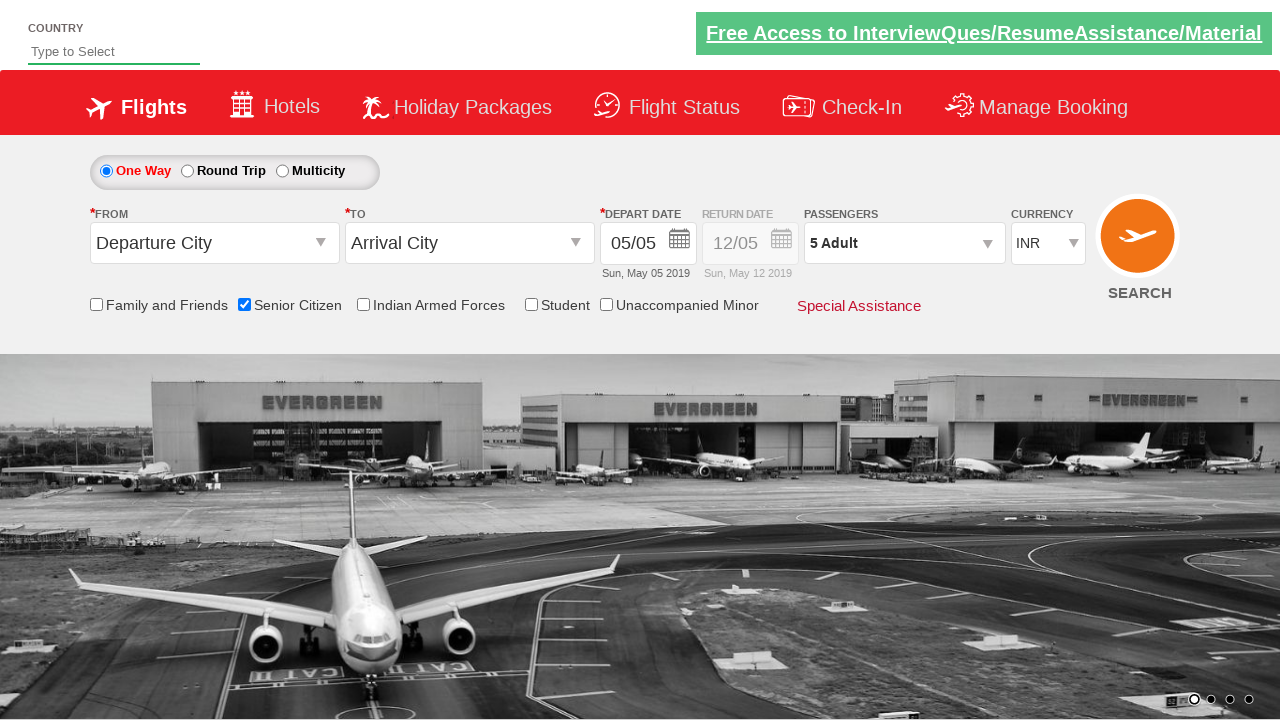

Retrieved updated passenger info after increasing adults
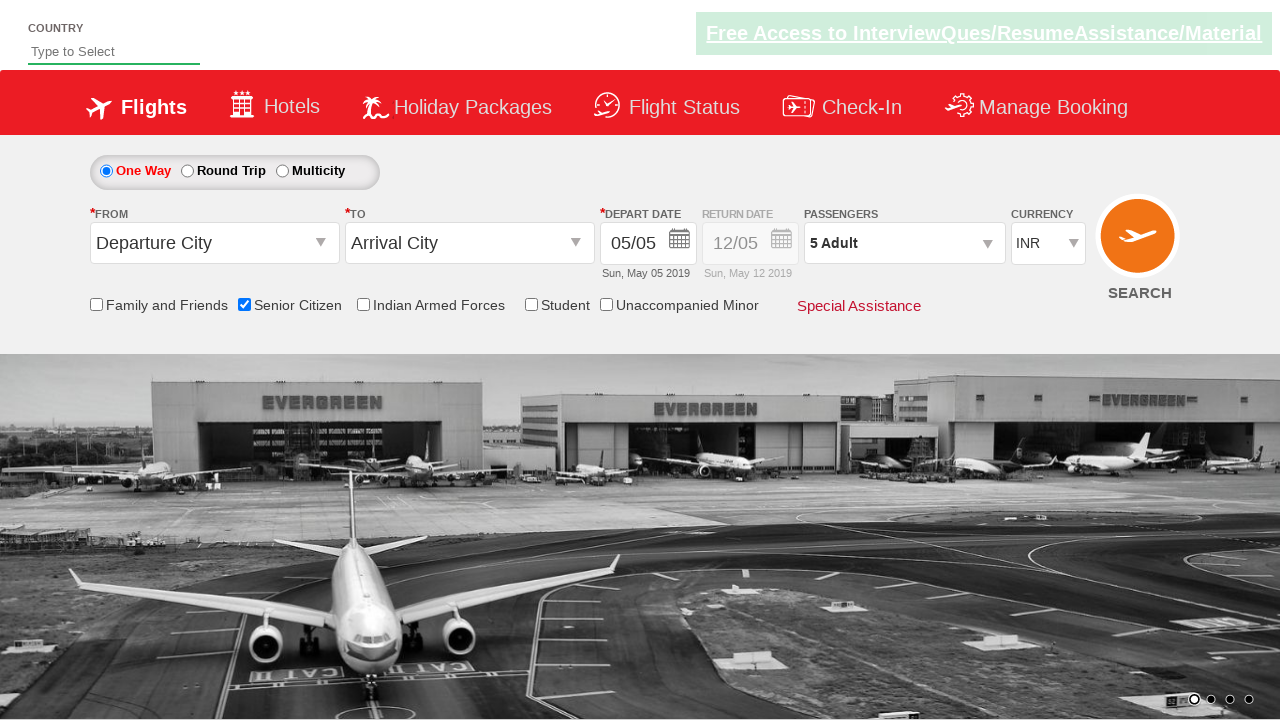

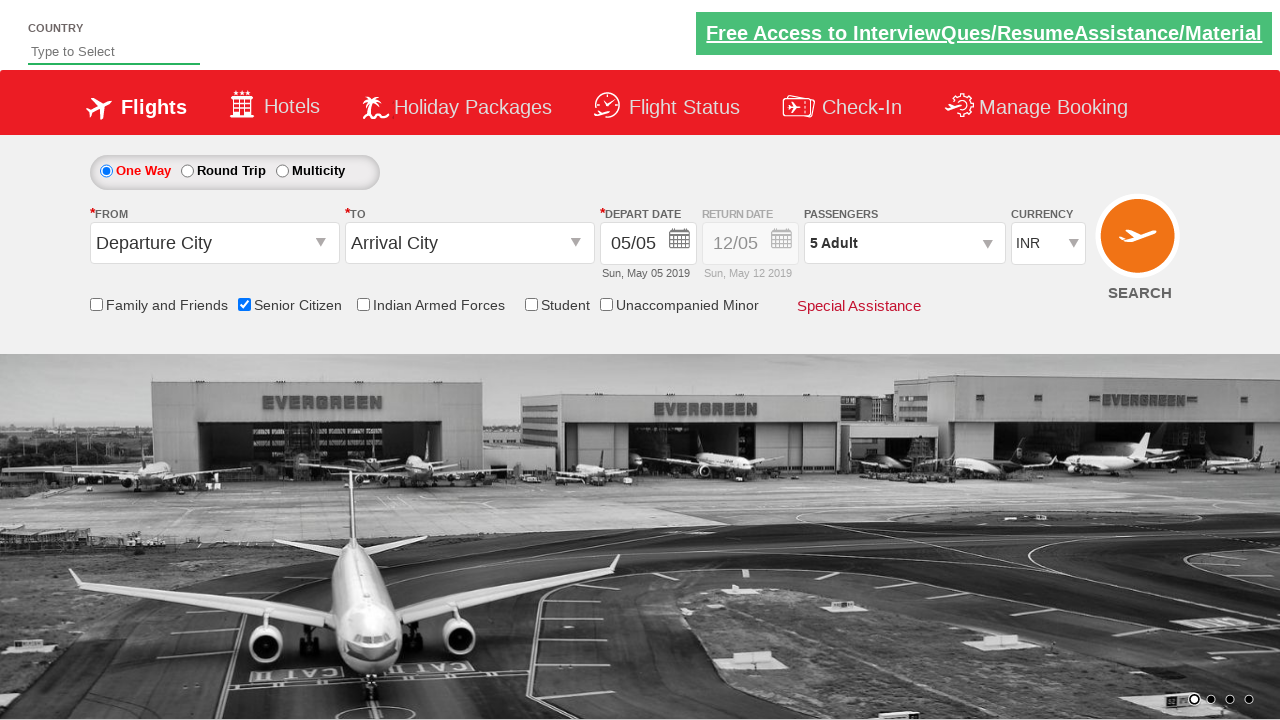